Tests form interaction by entering a first name, selecting all text with Ctrl+A, copying it with Ctrl+C, and pasting it into the last name field with Ctrl+V

Starting URL: https://grotechminds.com/registration/

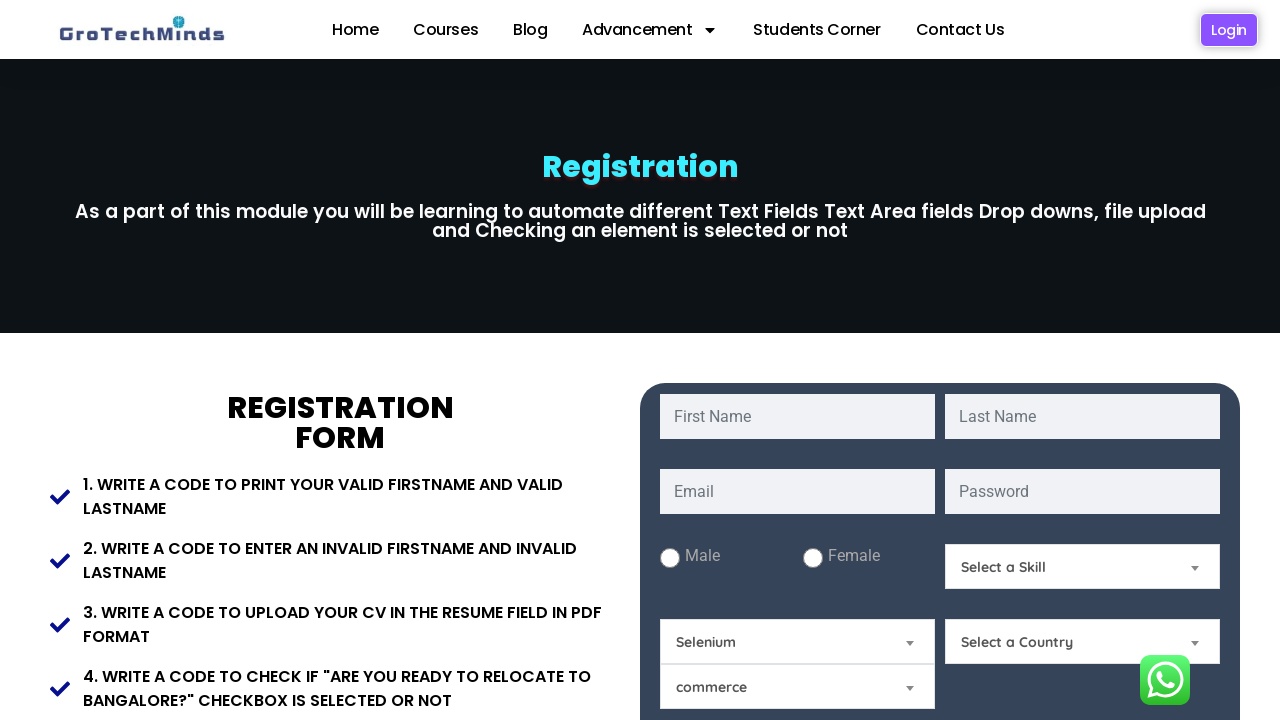

Filled first name field with 'saroj' on #fname
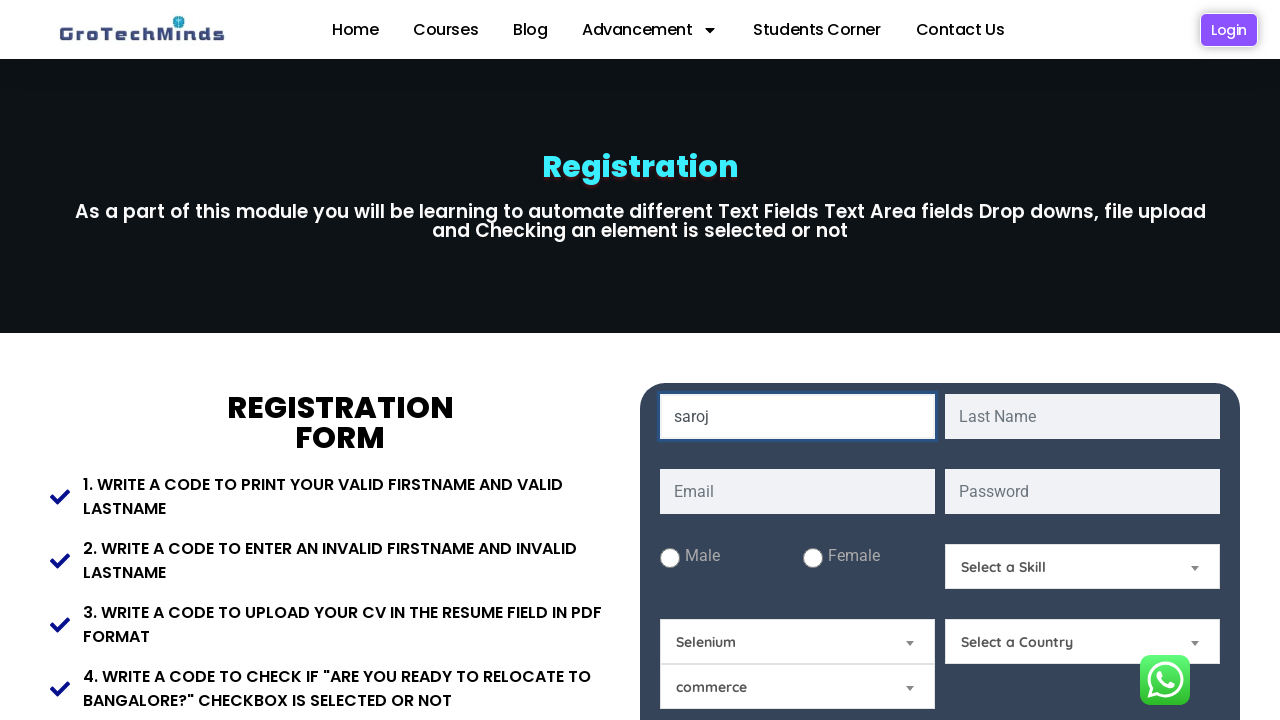

Clicked on first name field at (798, 416) on #fname
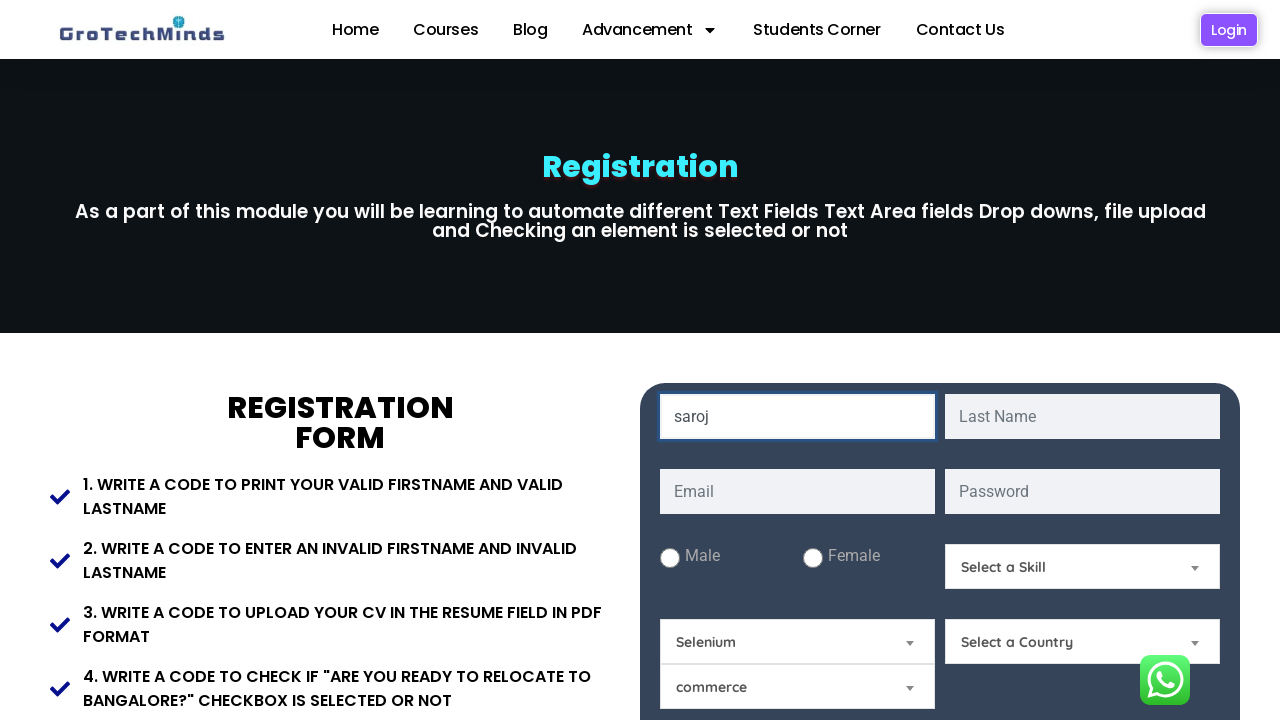

Selected all text in first name field with Ctrl+A
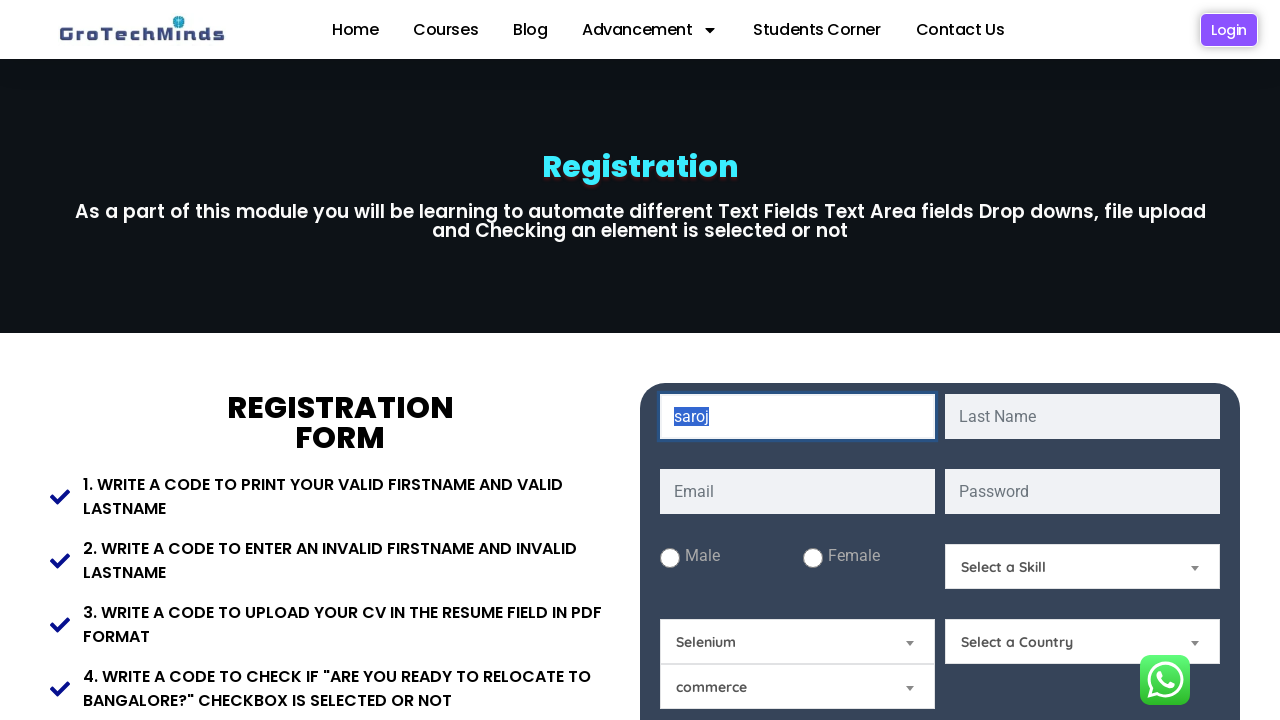

Copied selected text from first name field with Ctrl+C
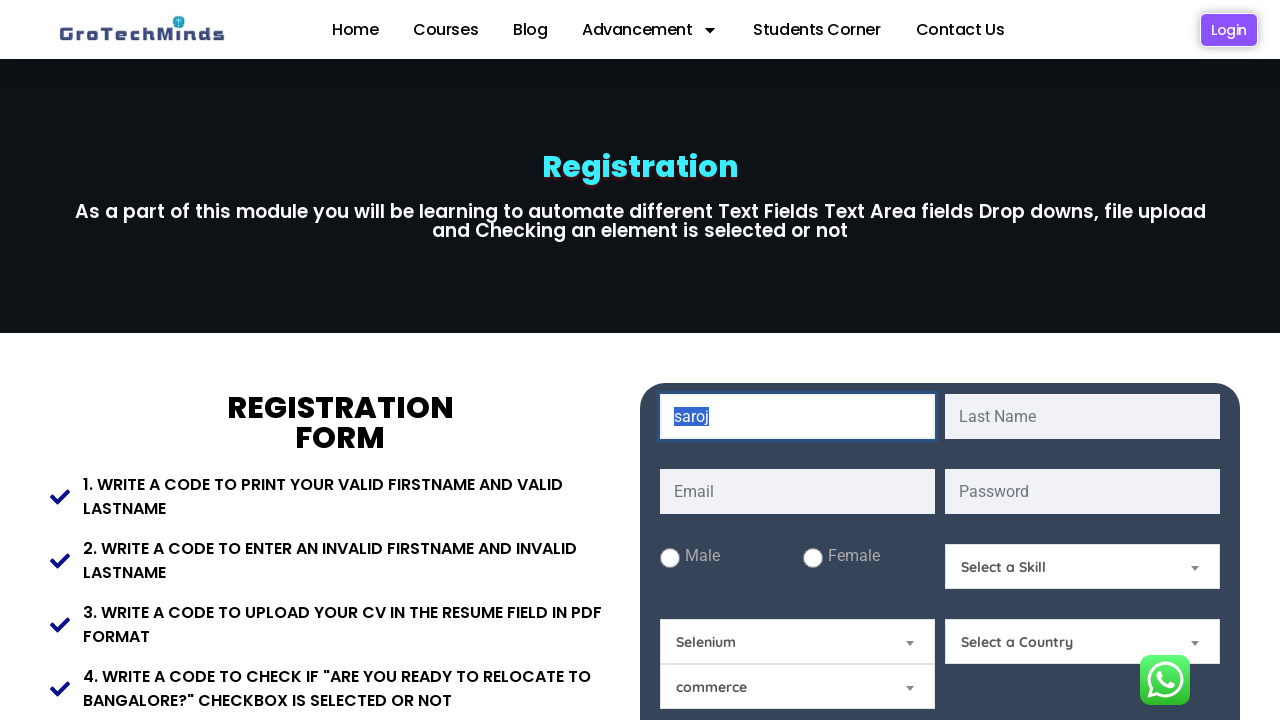

Clicked on last name field at (1082, 416) on #lname
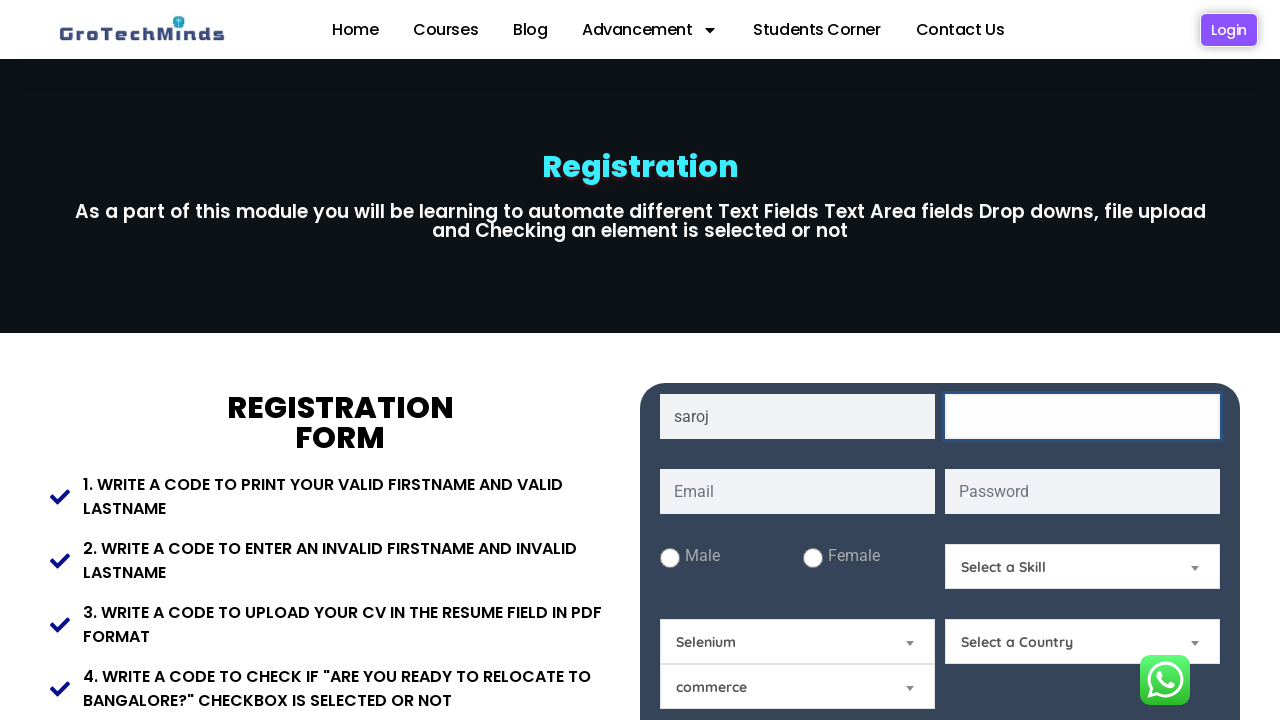

Pasted copied text into last name field with Ctrl+V
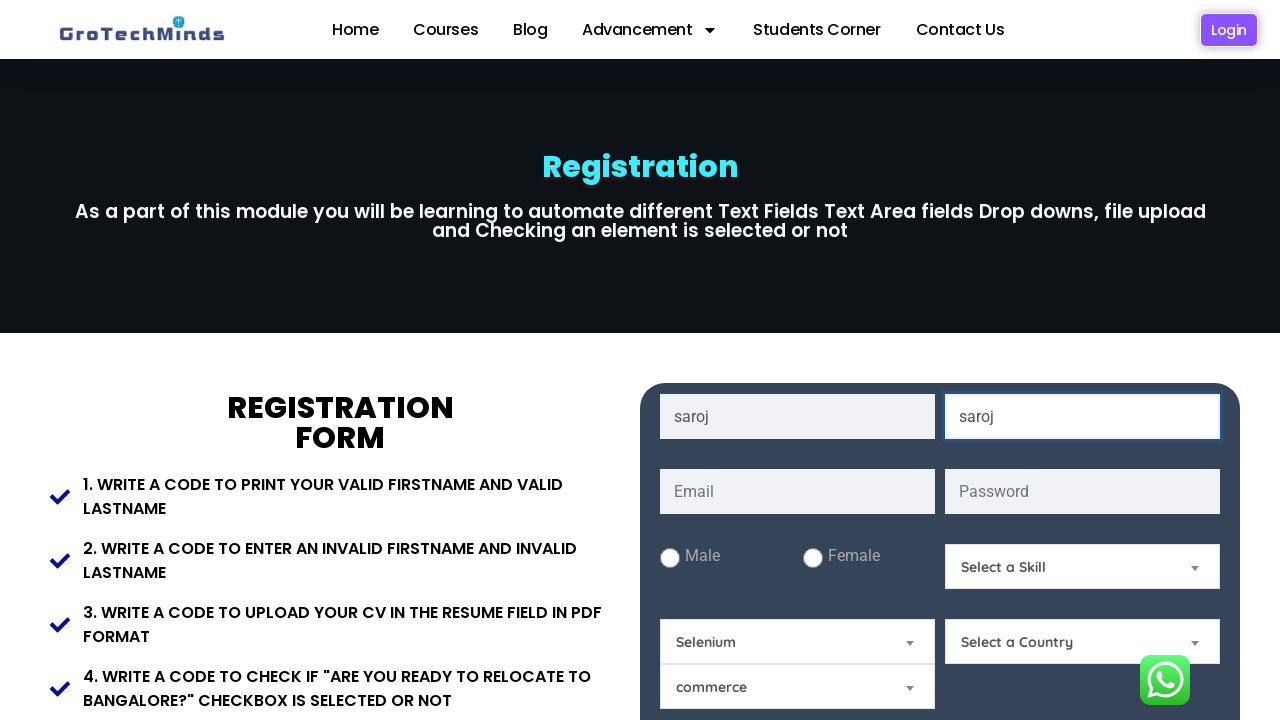

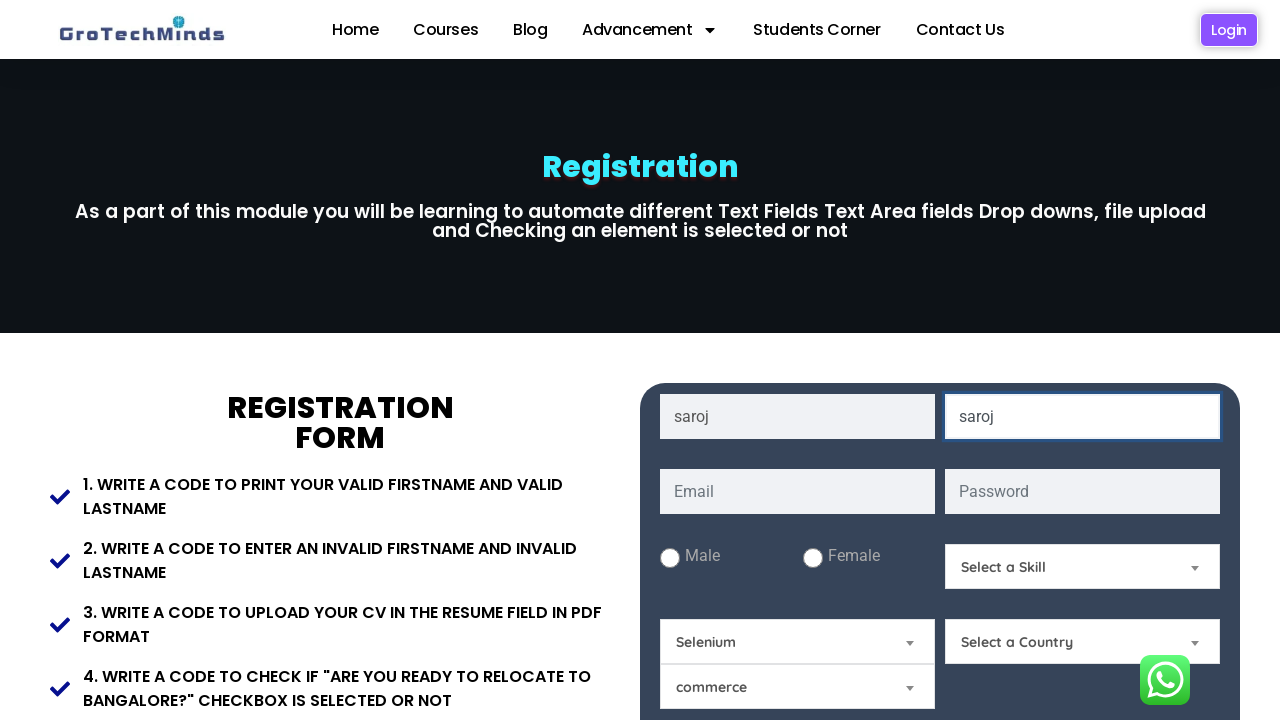